Tests the student registration form on DemoQA by filling out personal information fields (first name, last name, email, gender, mobile number, address) and submitting the form, then verifying the confirmation message appears.

Starting URL: https://demoqa.com/automation-practice-form

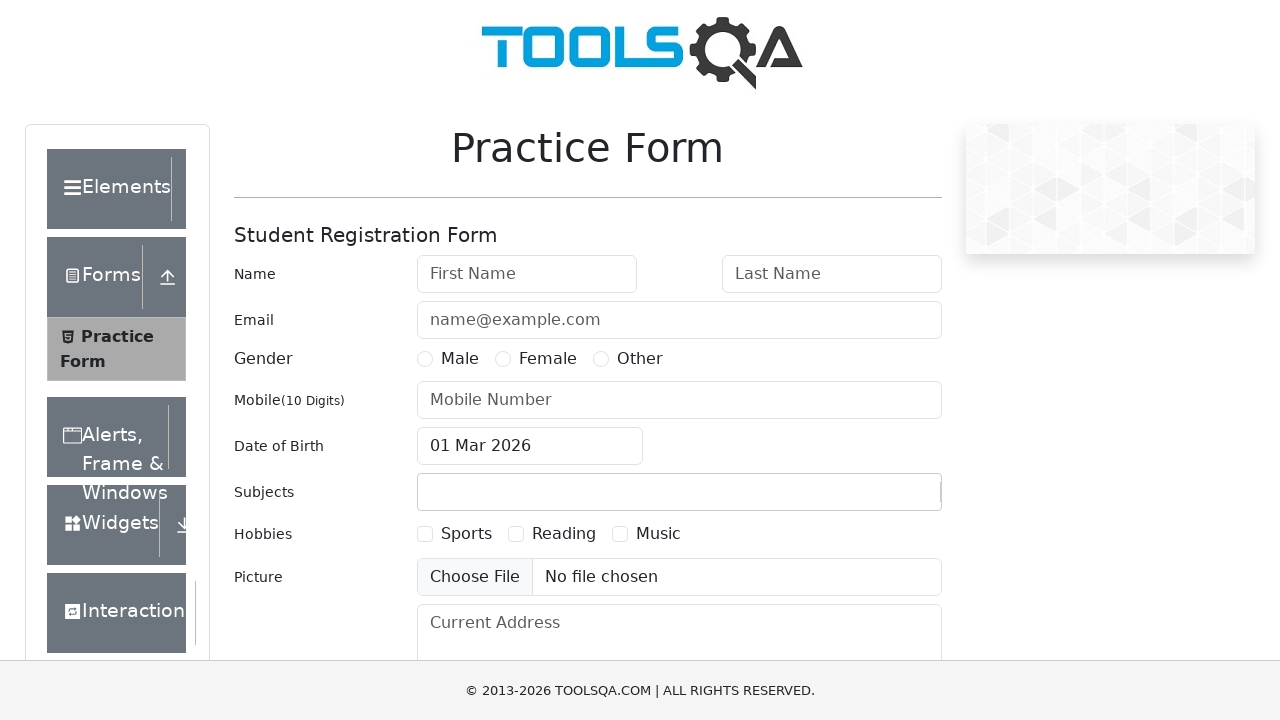

Filled first name field with 'Michael' on #firstName
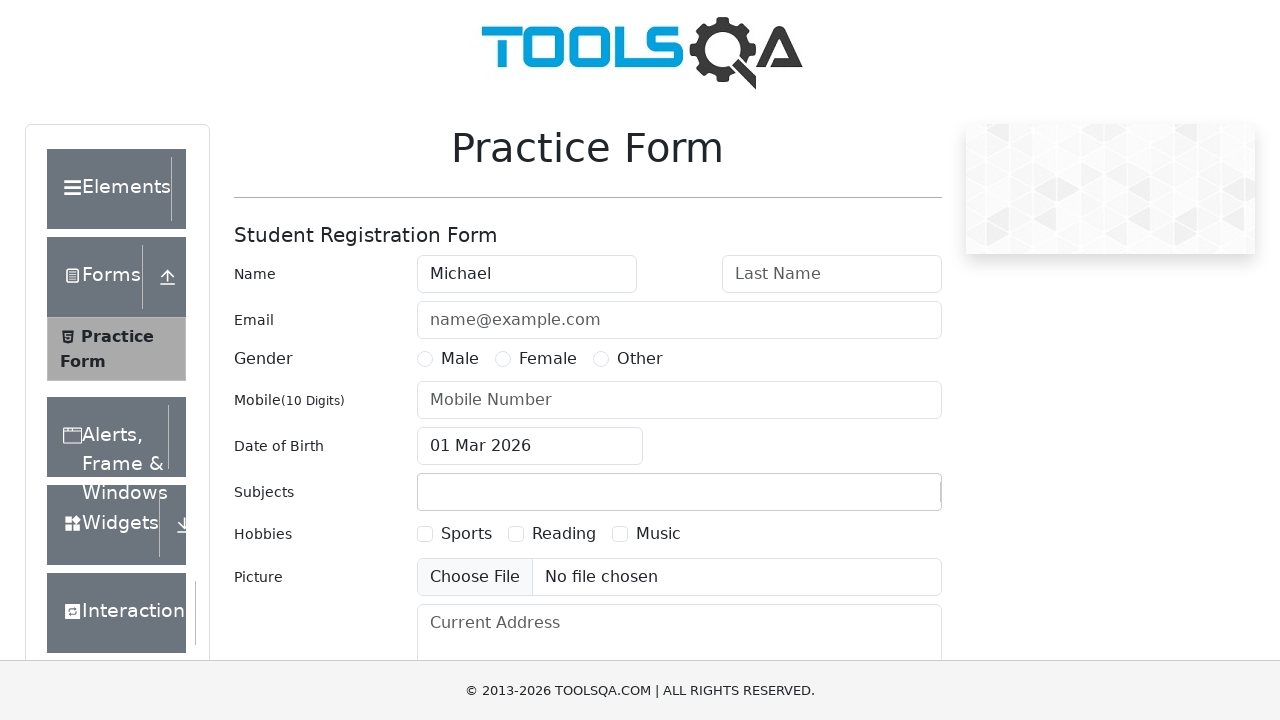

Filled last name field with 'Johnson' on #lastName
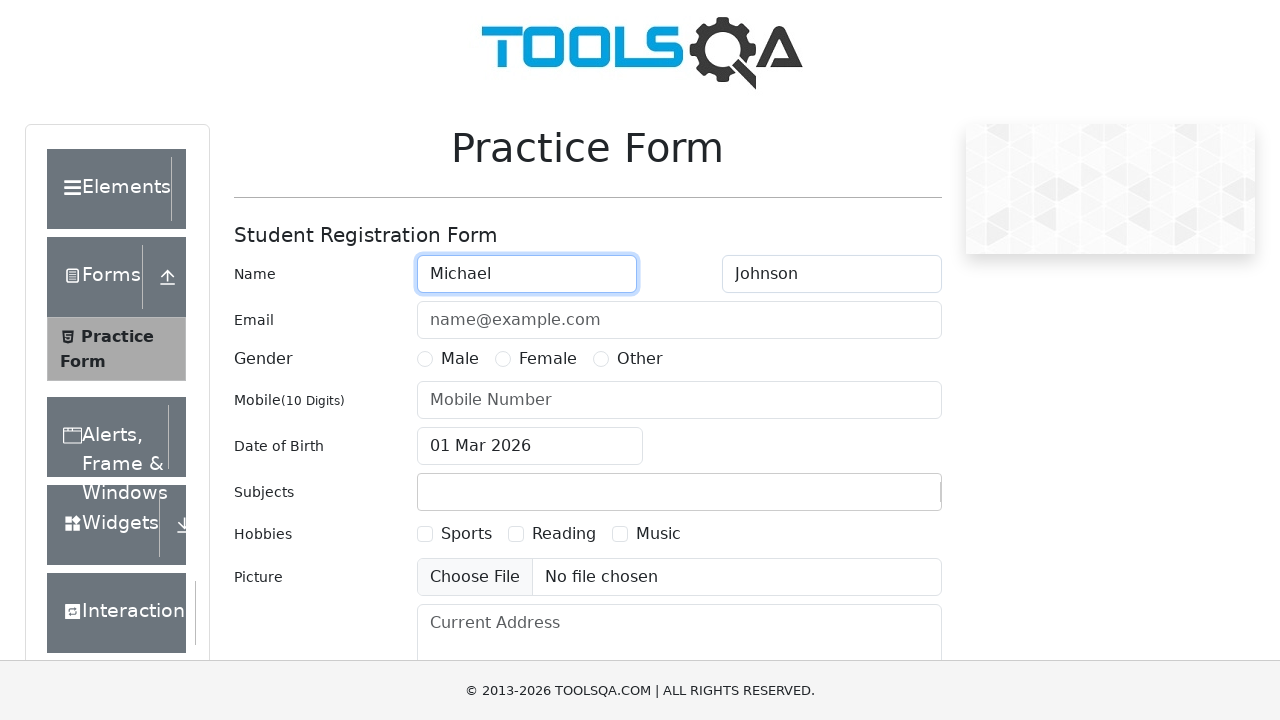

Filled email field with 'michael.johnson@testmail.com' on #userEmail
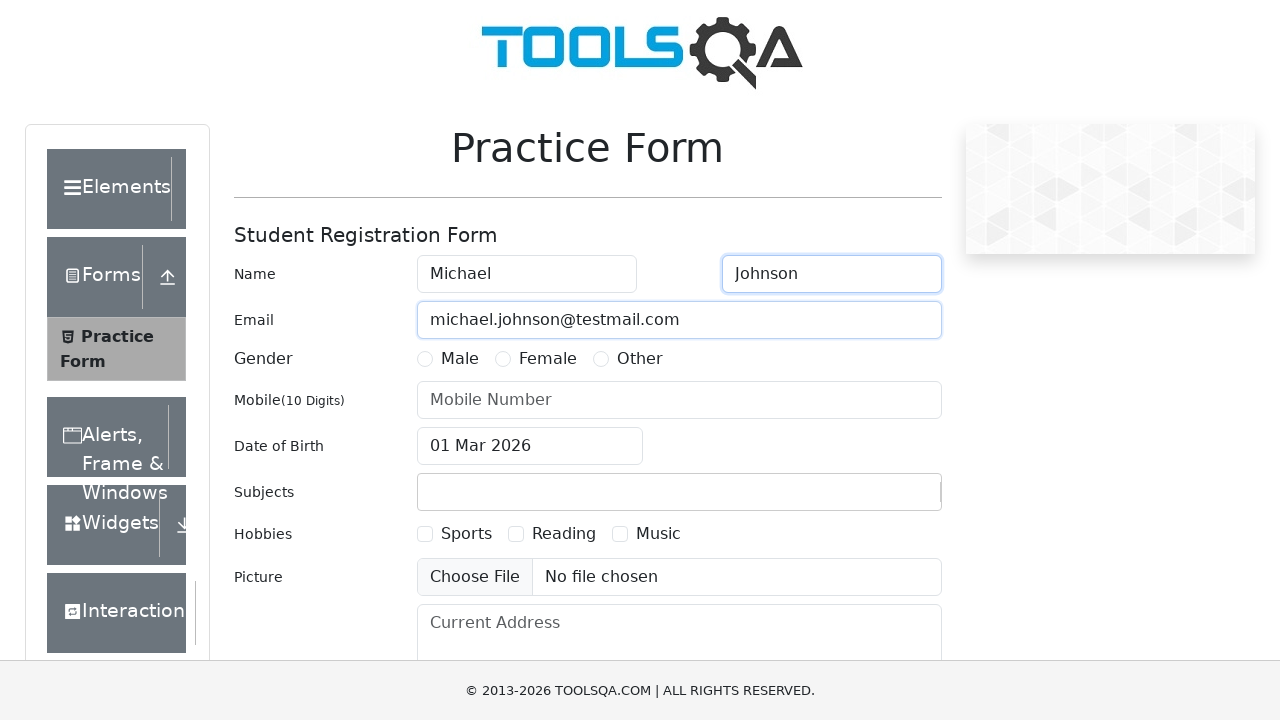

Selected Male gender radio button
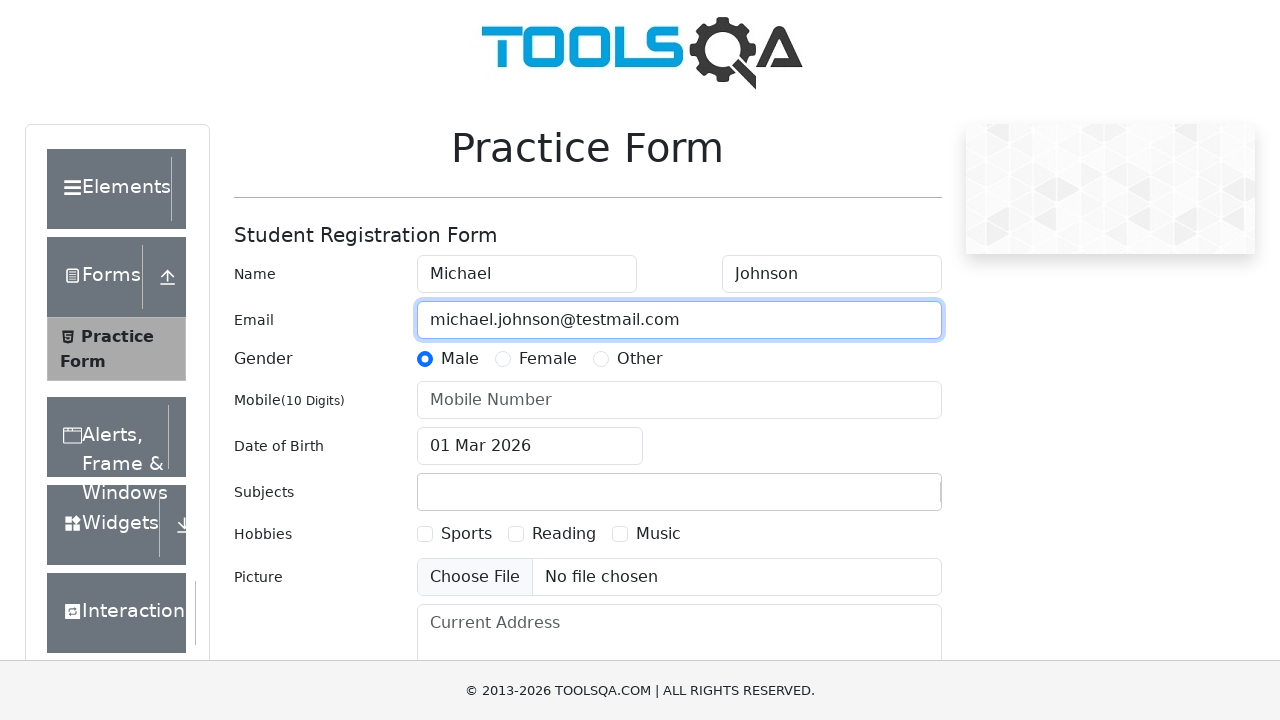

Filled mobile number field with '8547123690' on #userNumber
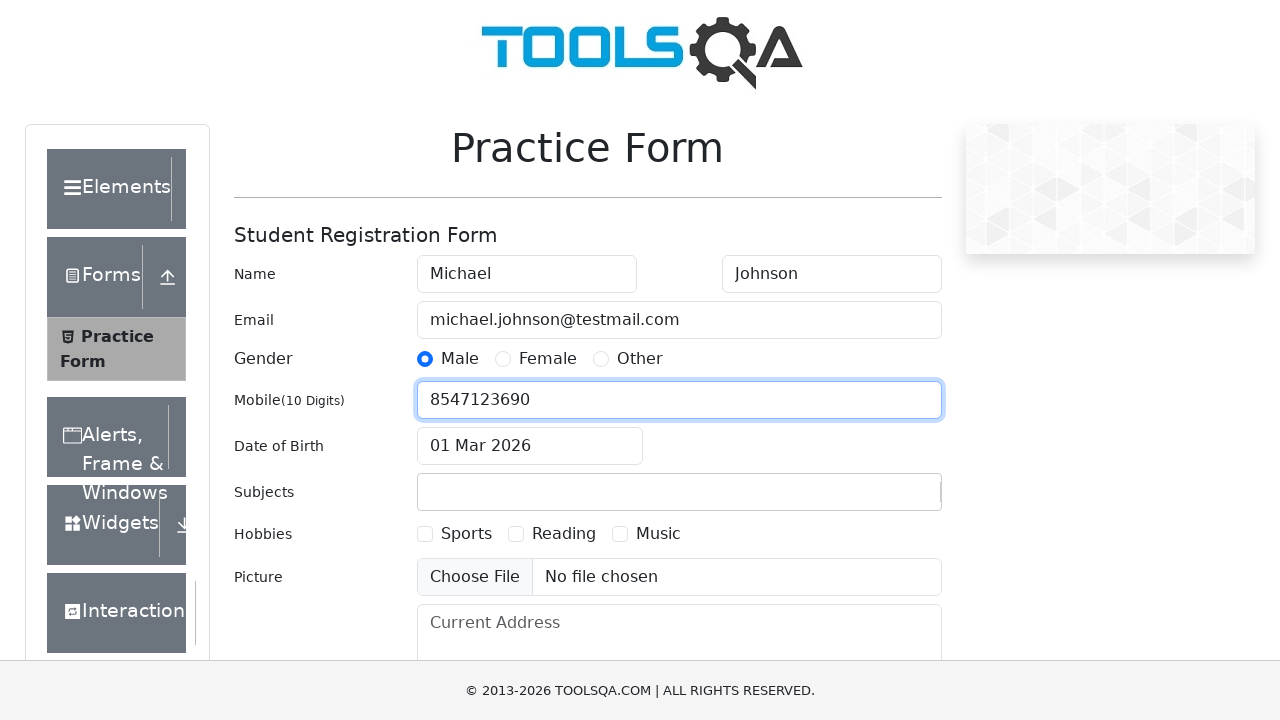

Filled current address field with '456 Oak Avenue, Boston, MA 02101' on #currentAddress
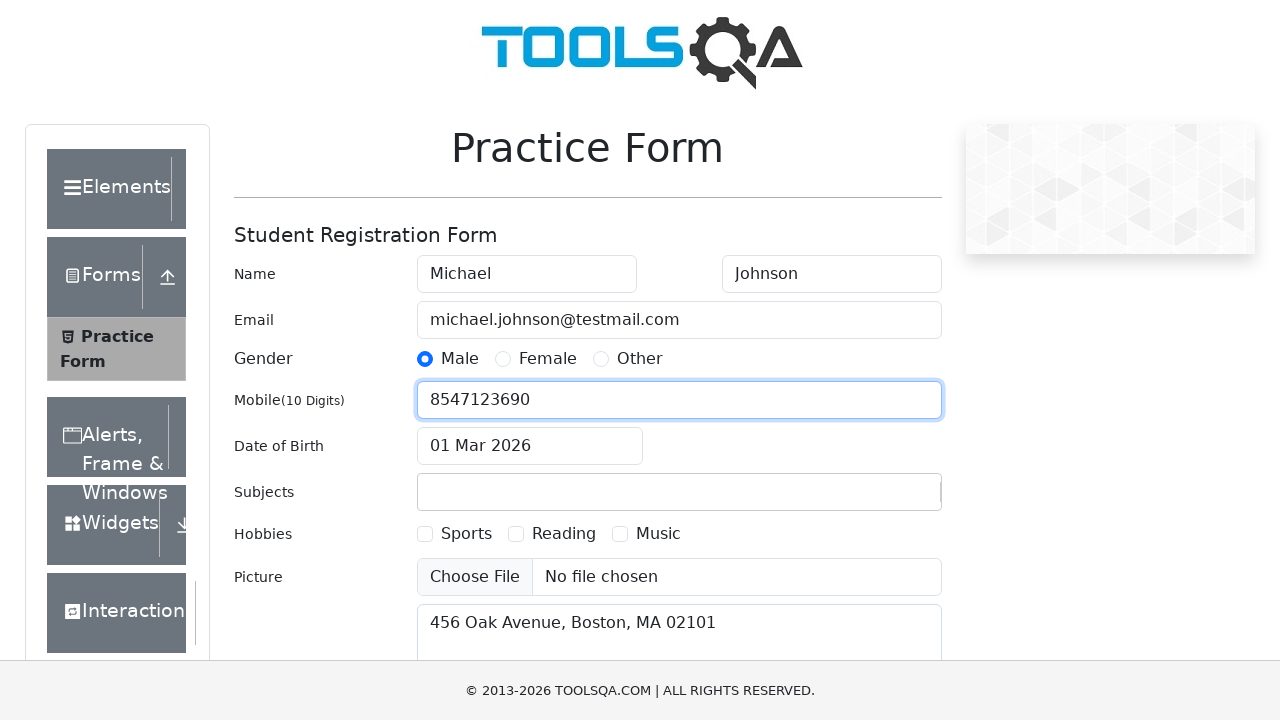

Clicked submit button to submit the registration form at (885, 499) on #submit
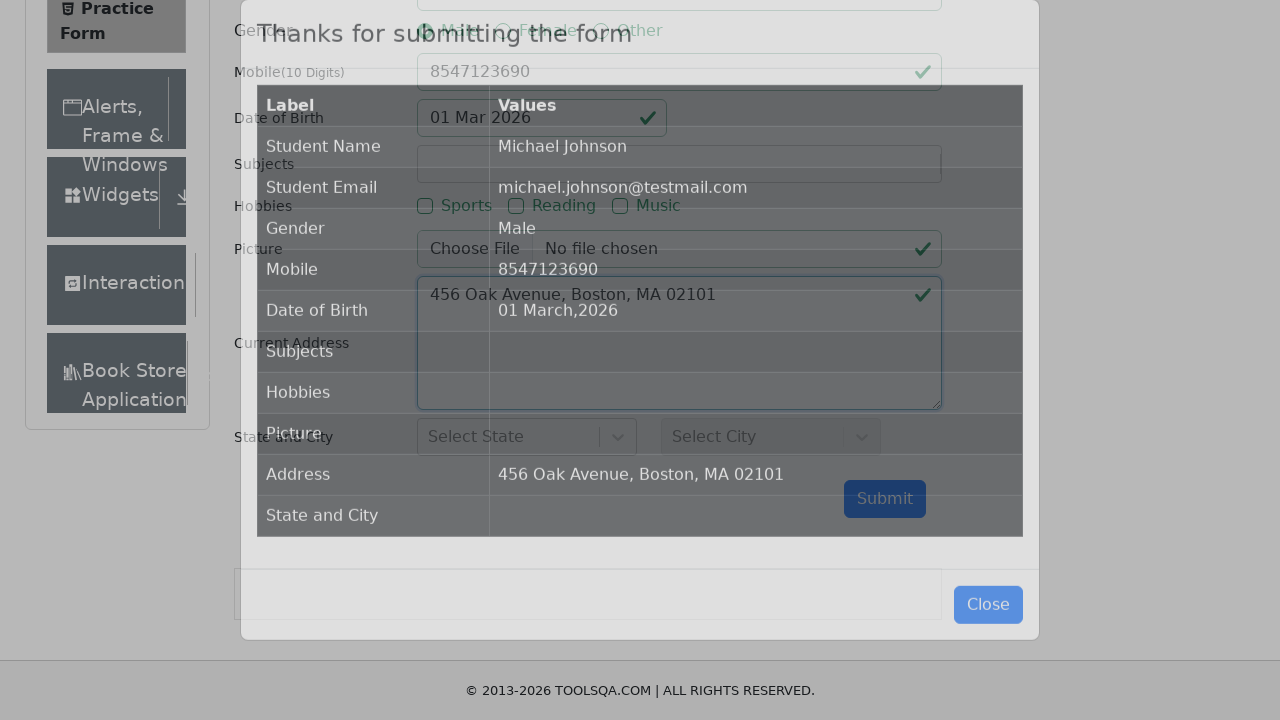

Confirmation message 'Thanks for submitting the form' appeared
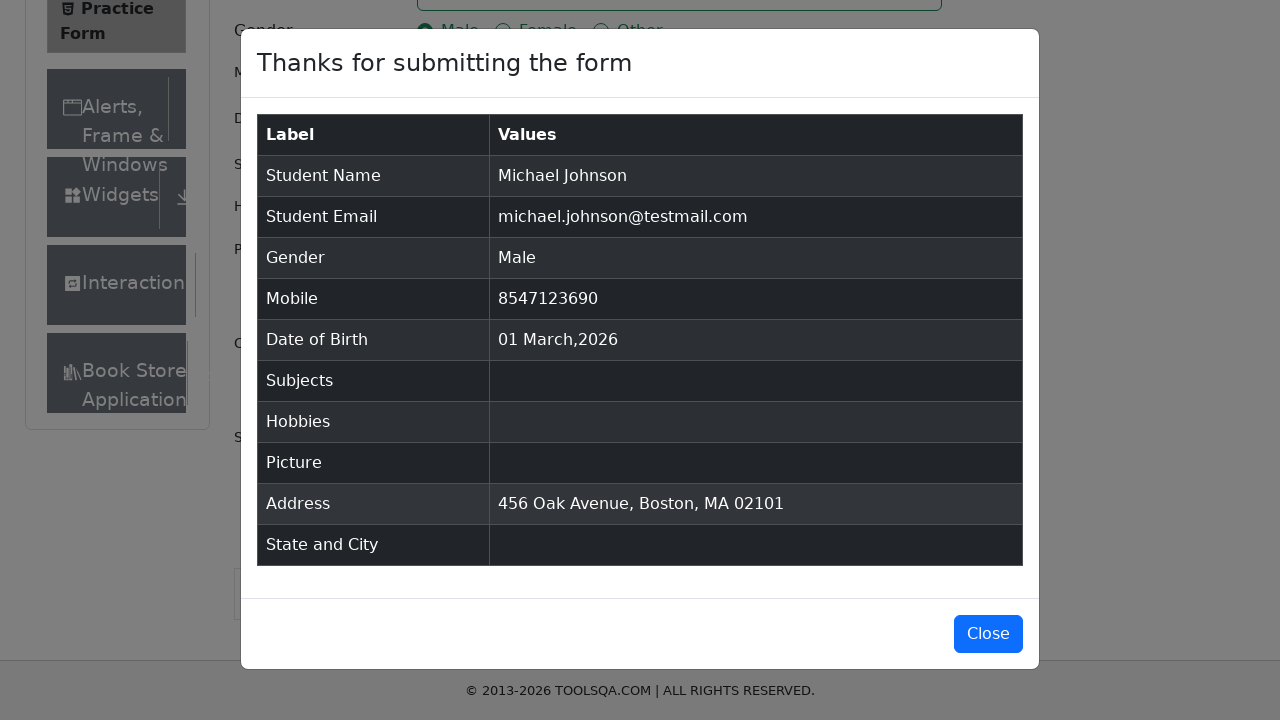

Closed the confirmation modal
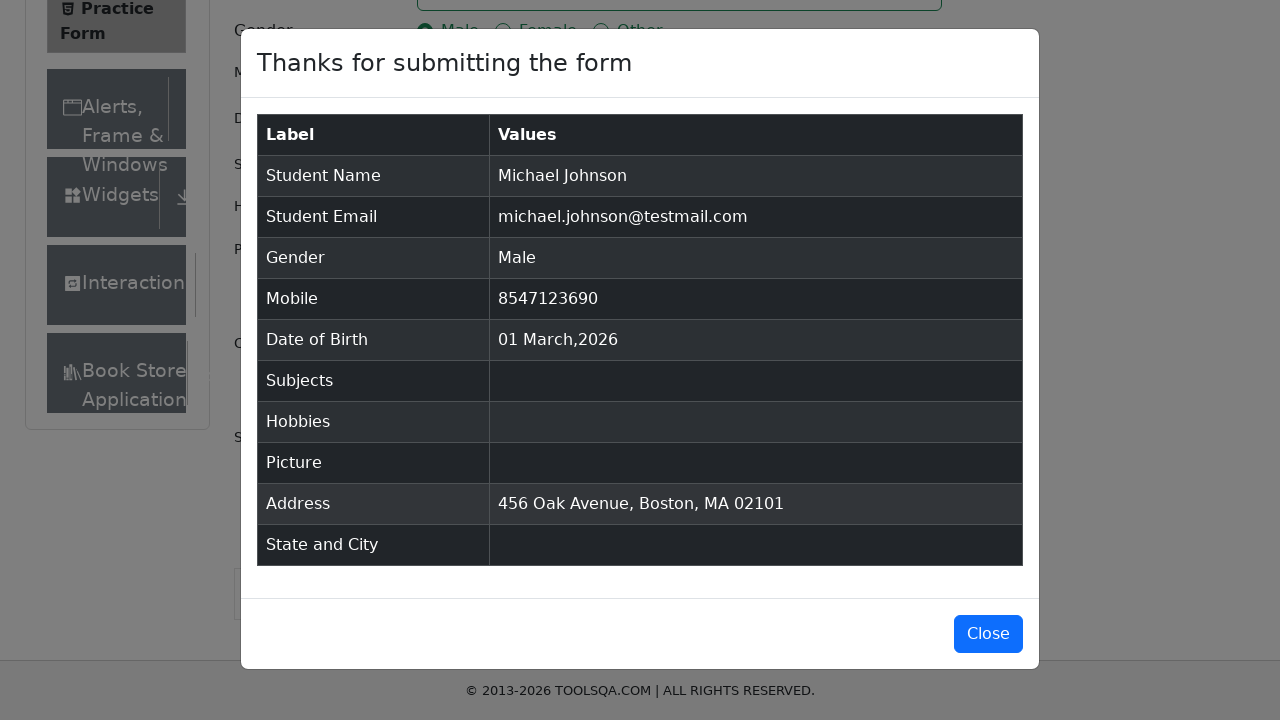

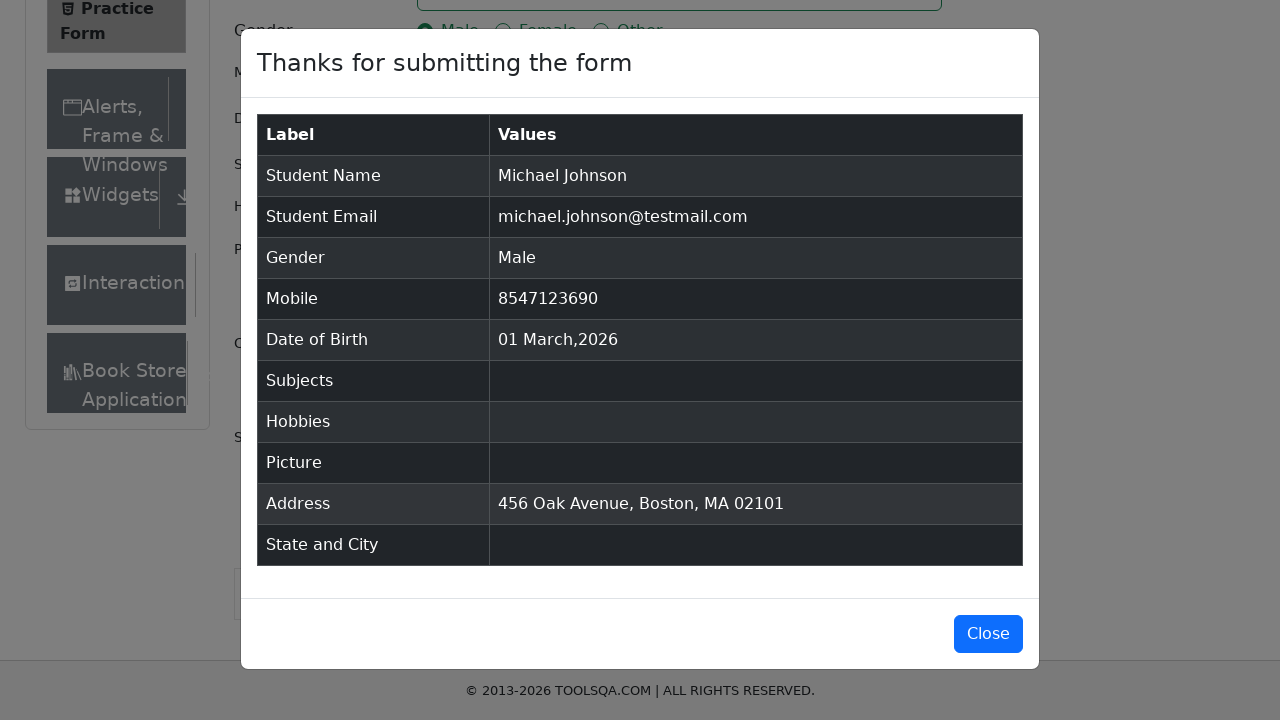